Tests nested menu interactions by clicking on Downloads submenu, Back to JQuery UI submenu, and the main menu item

Starting URL: http://the-internet.herokuapp.com/jqueryui/menu

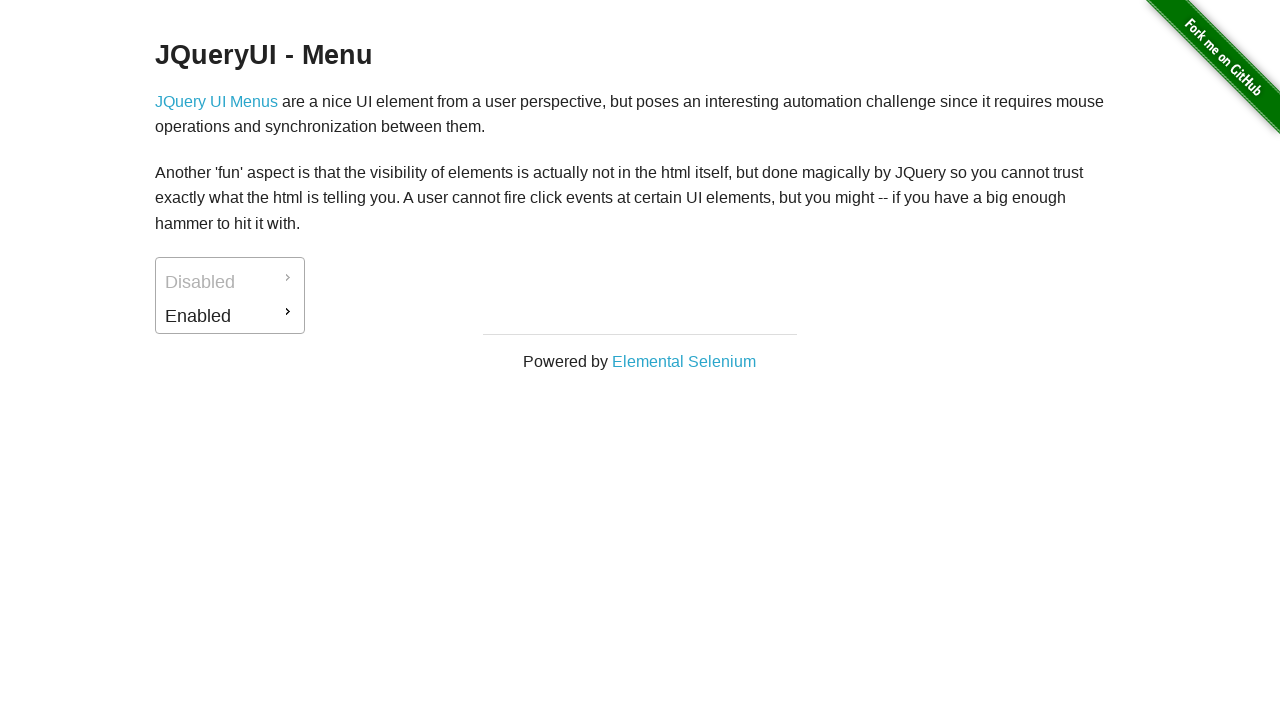

Clicked on Enabled menu to expand it at (230, 316) on xpath=/html/body/div[2]/div[1]/div/div/ul/li[2]/a
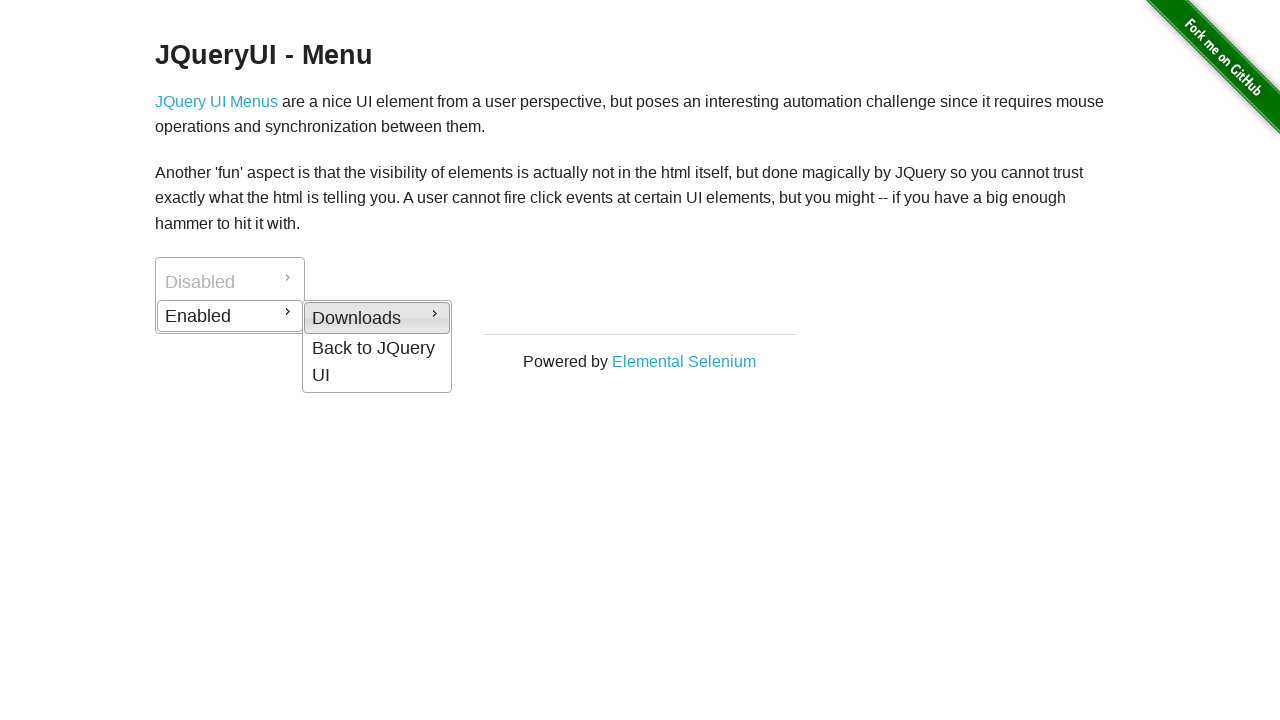

Clicked on Downloads submenu item at (377, 318) on xpath=/html/body/div[2]/div[1]/div/div/ul/li[2]/ul/li[1]/a
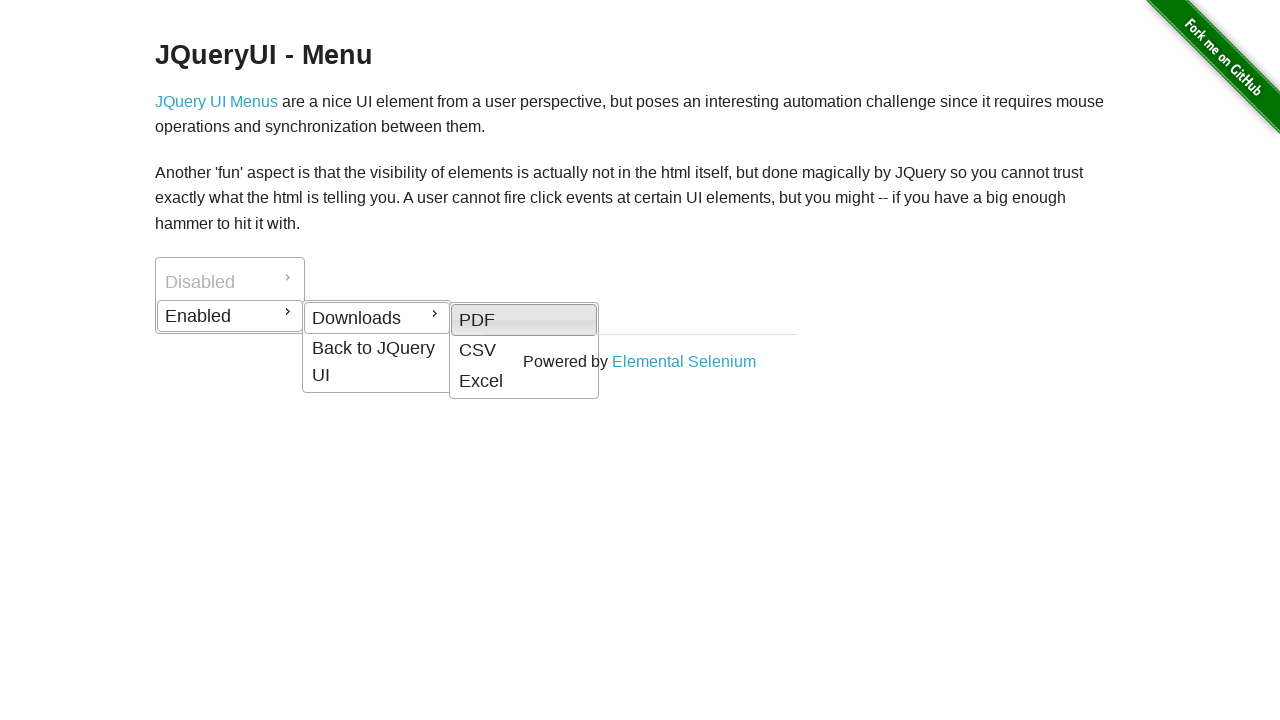

Clicked on Back to JQuery UI submenu item at (377, 362) on xpath=/html/body/div[2]/div[1]/div/div/ul/li[2]/ul/li[2]/a
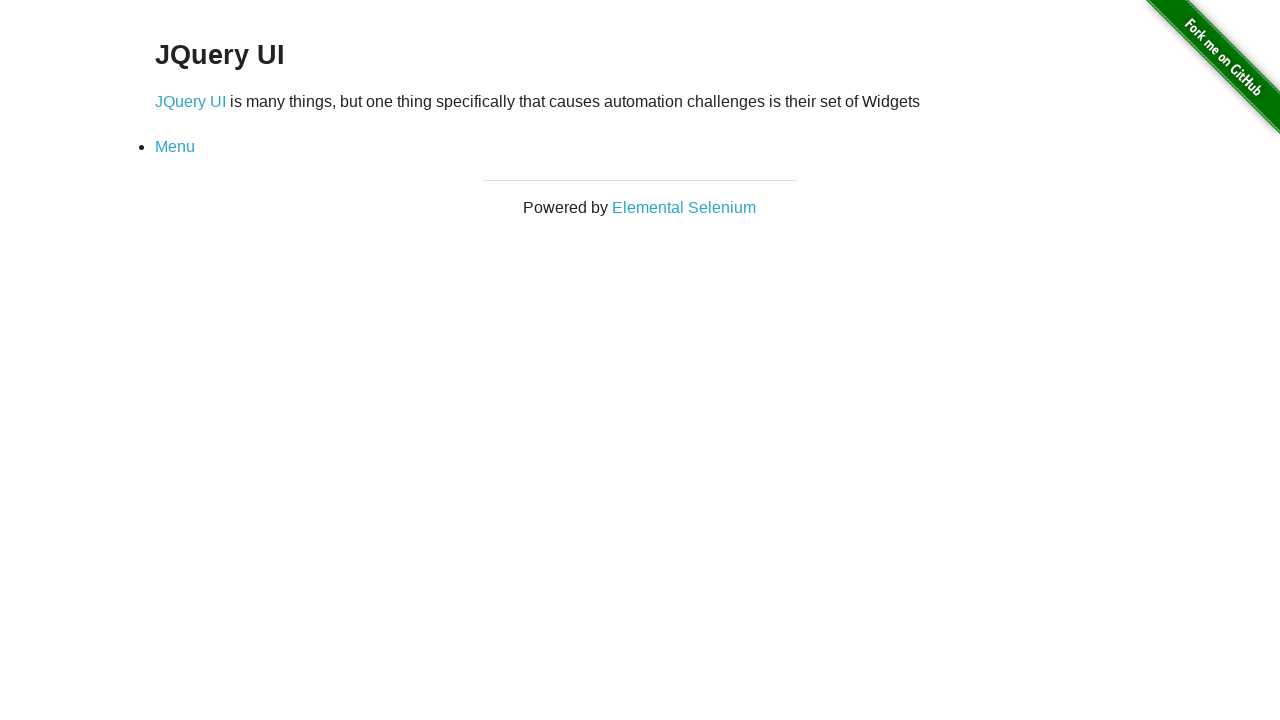

Clicked on main menu item at (175, 147) on xpath=/html/body/div[2]/div[1]/div/div/ul/li/a
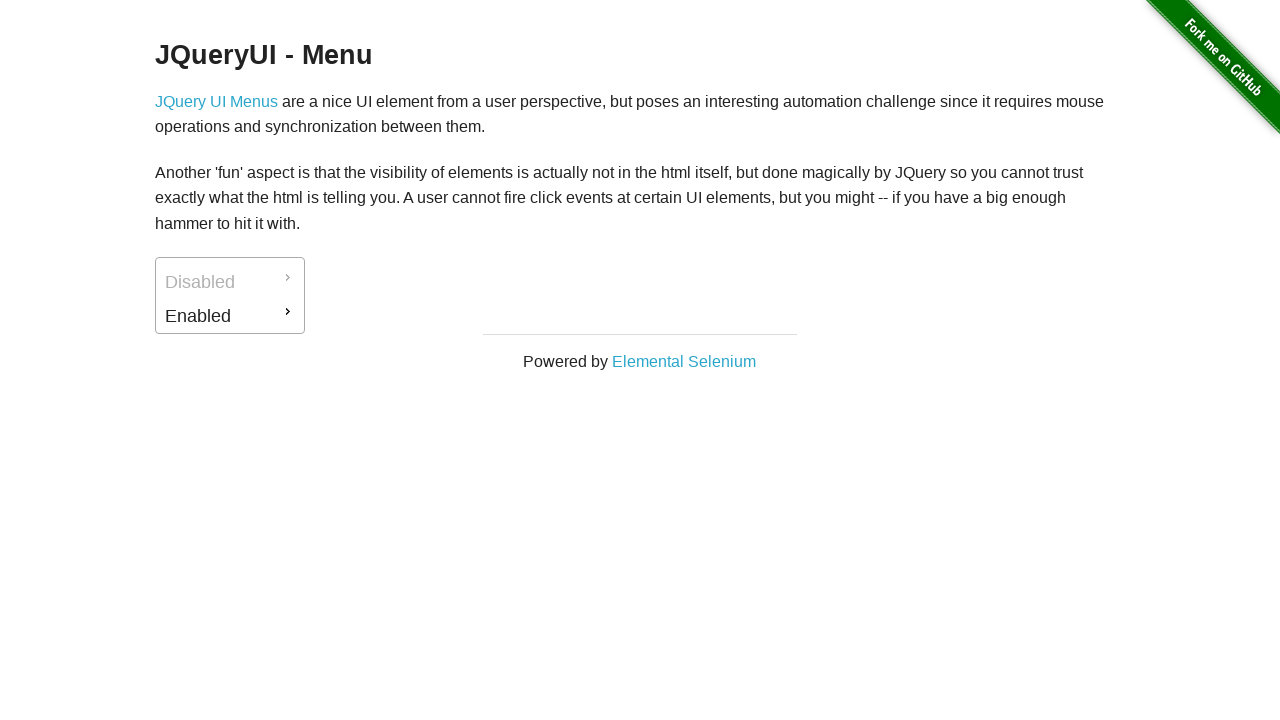

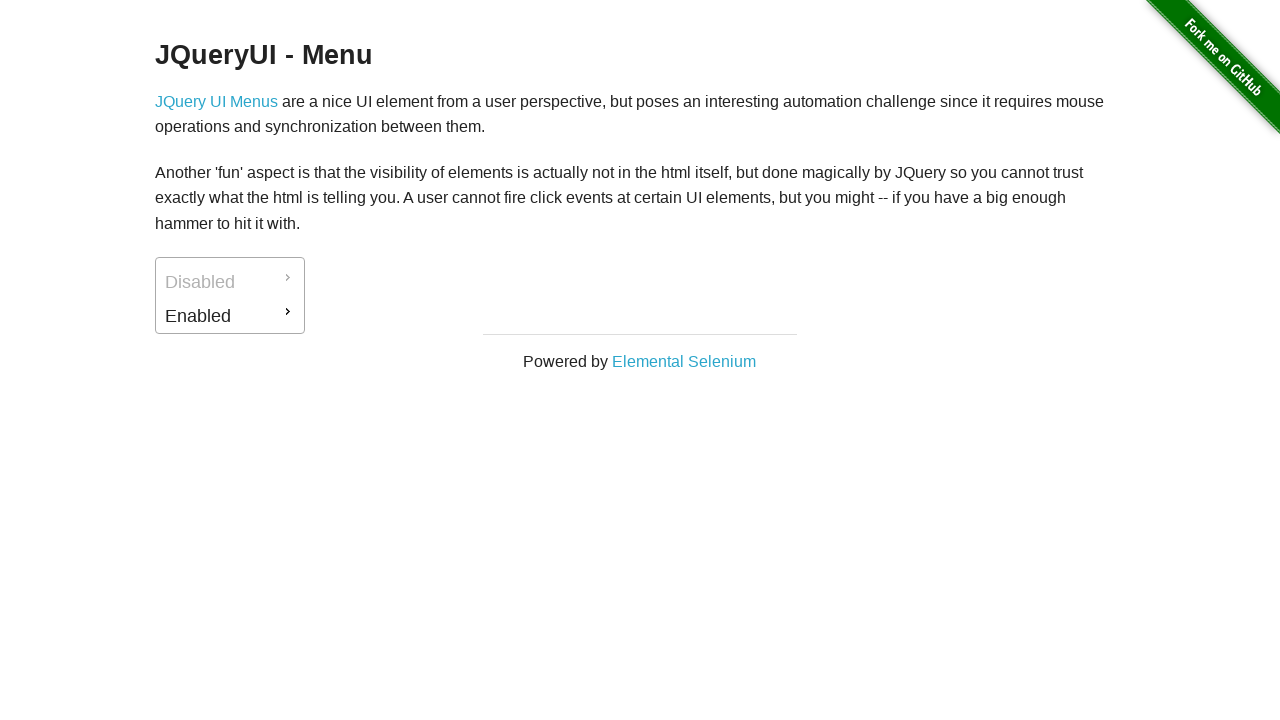